Tests drag and drop functionality by dragging a football element to two different drop zones and verifying the drops were successful

Starting URL: https://training-support.net/webelements/drag-drop

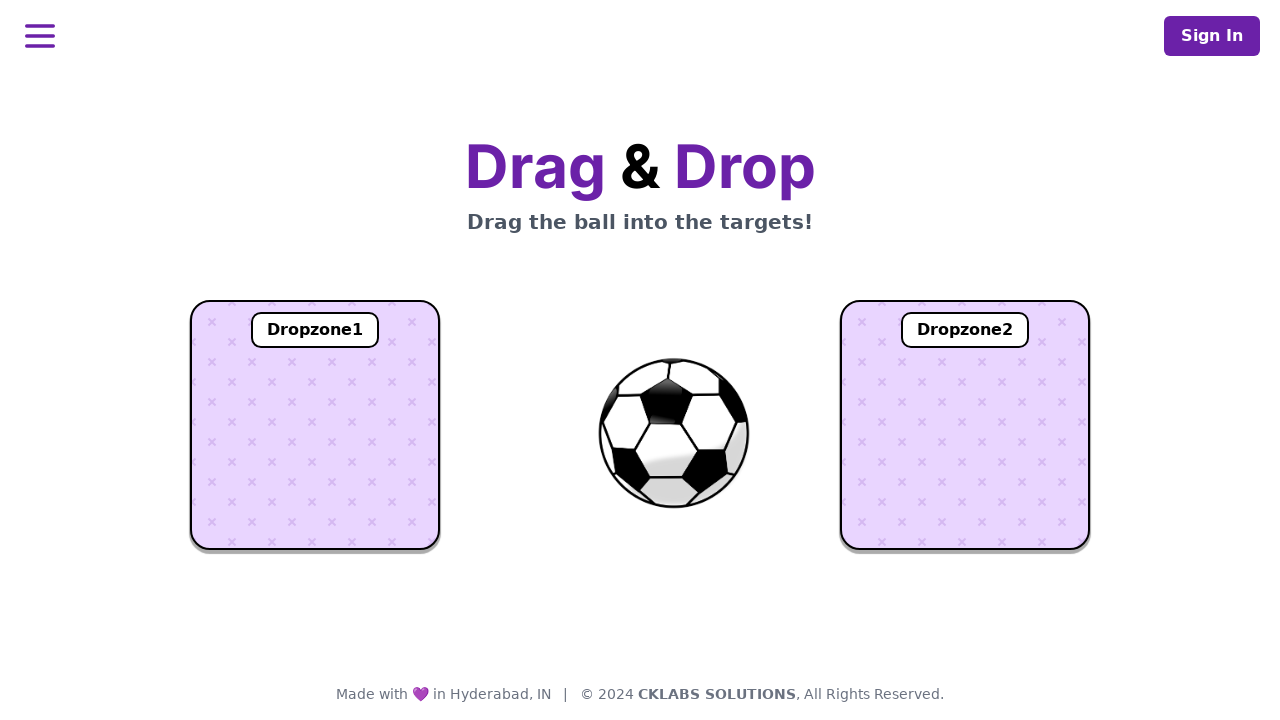

Located football element with id 'ball'
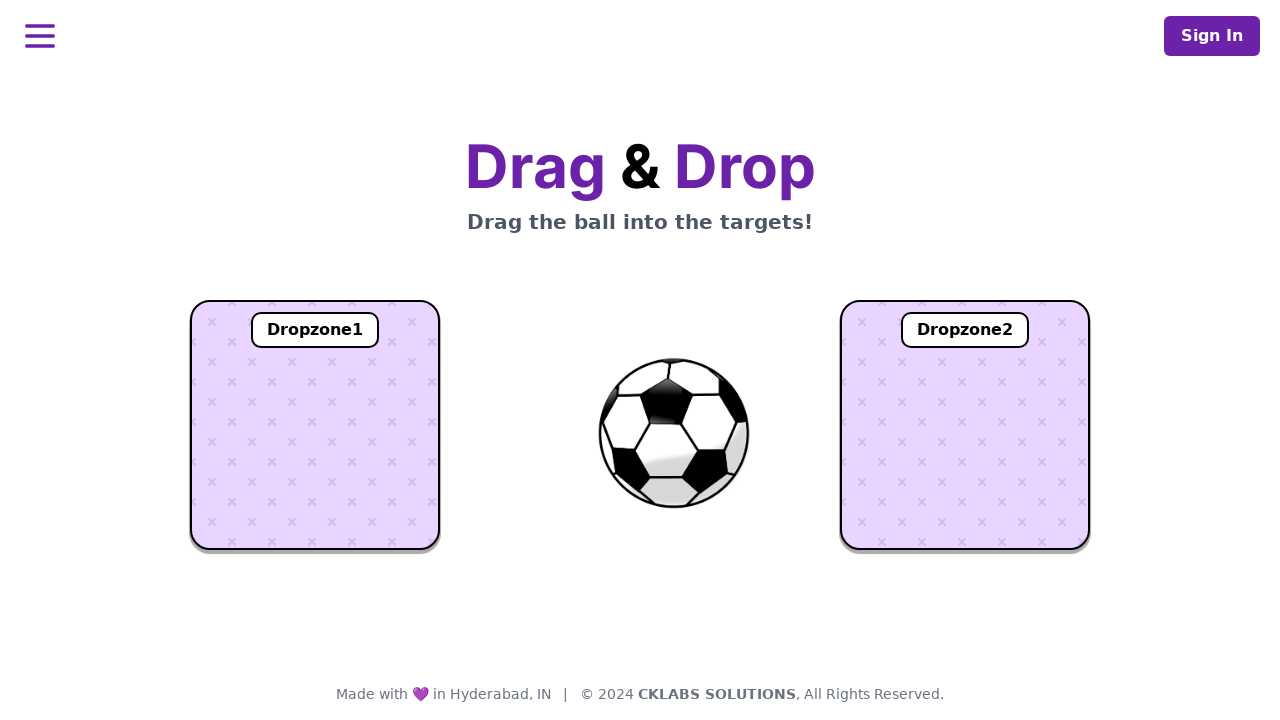

Located first drop zone with id 'dropzone1'
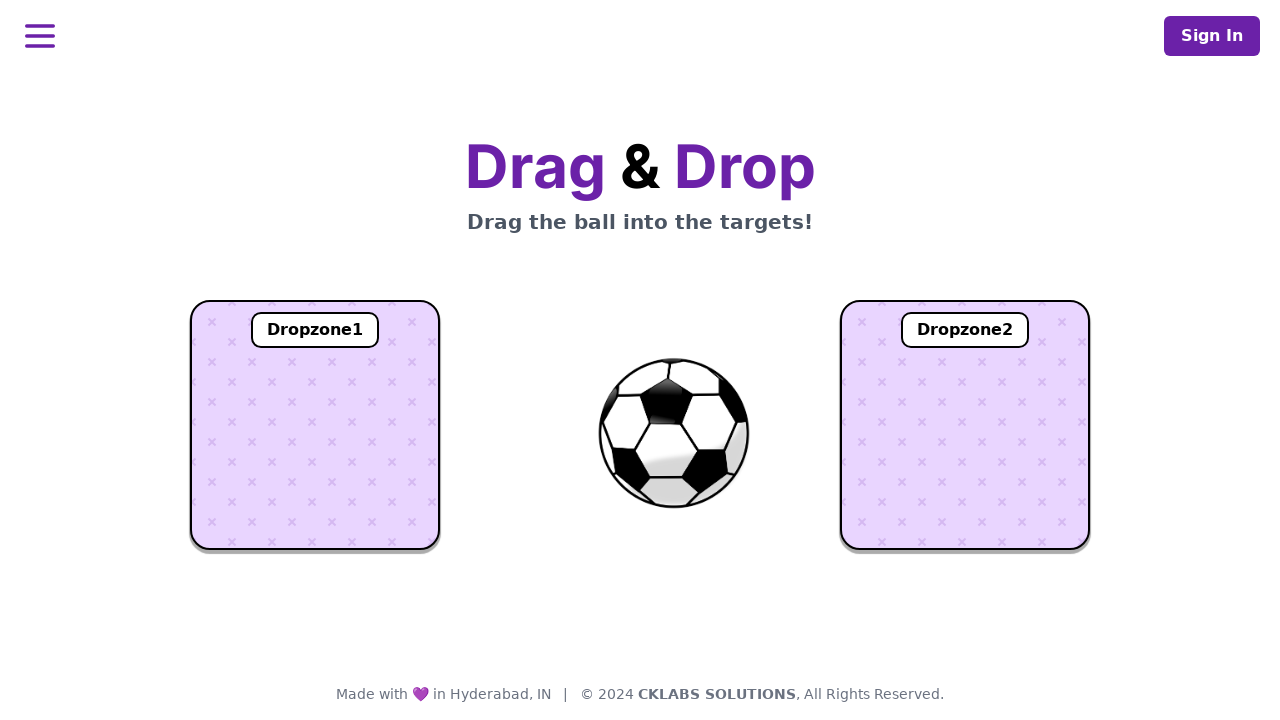

Located second drop zone with id 'dropzone2'
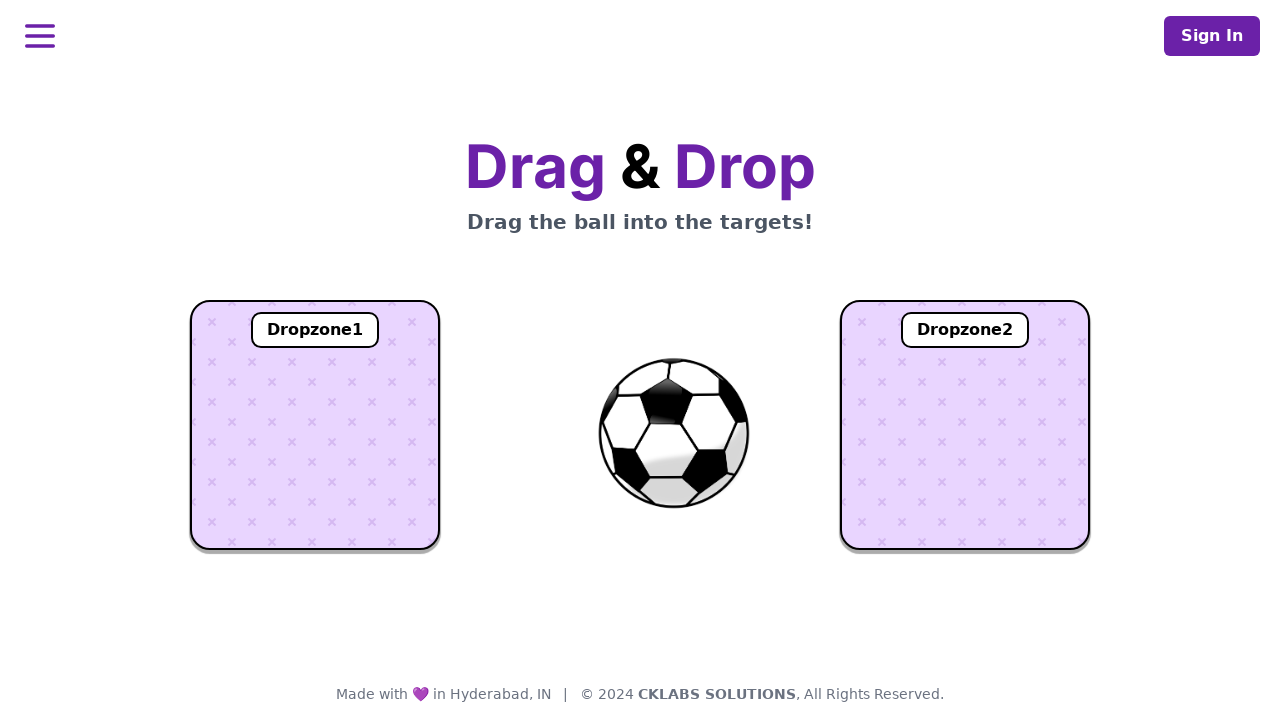

Dragged football element to first drop zone at (315, 425)
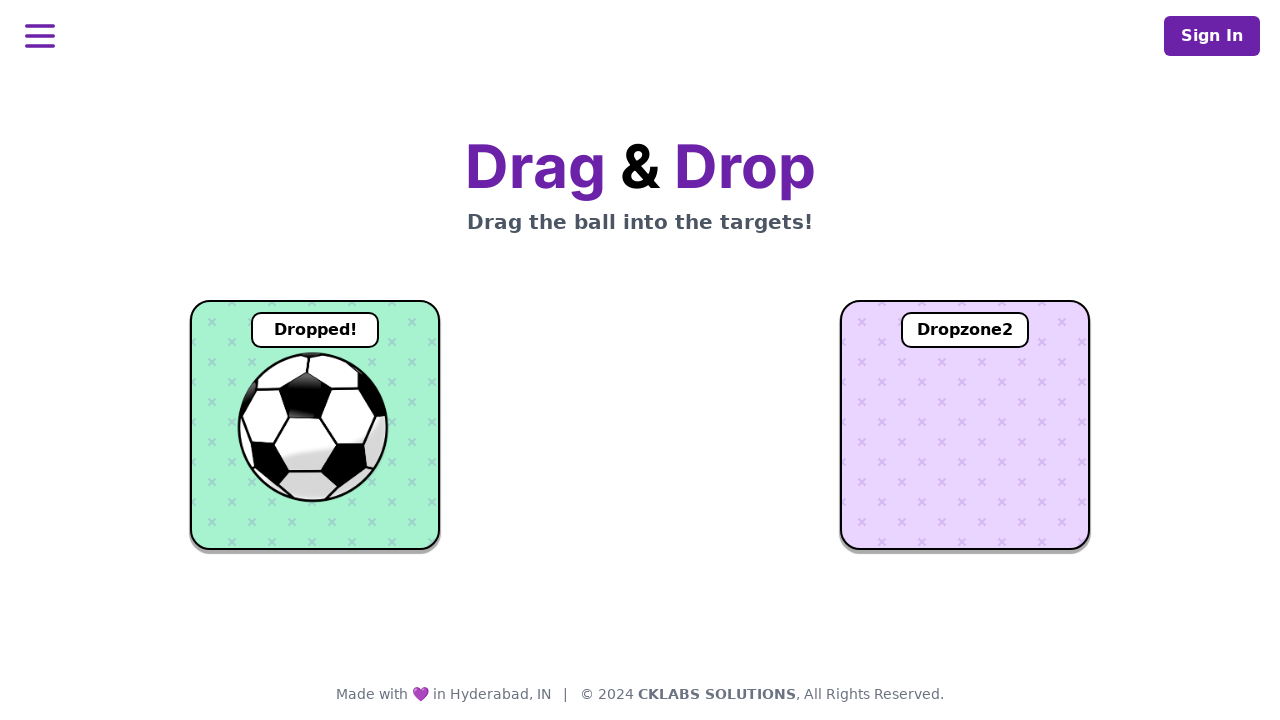

Waited 1000ms for first drop to complete
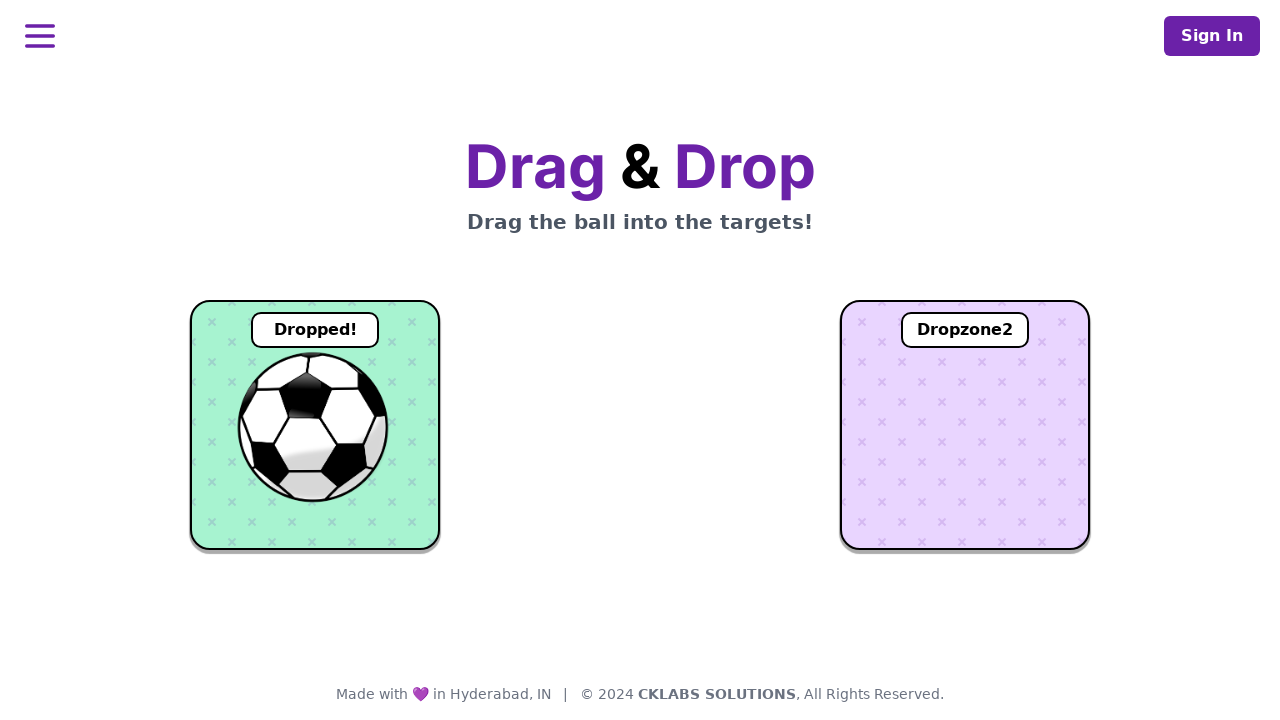

Located text element in first drop zone
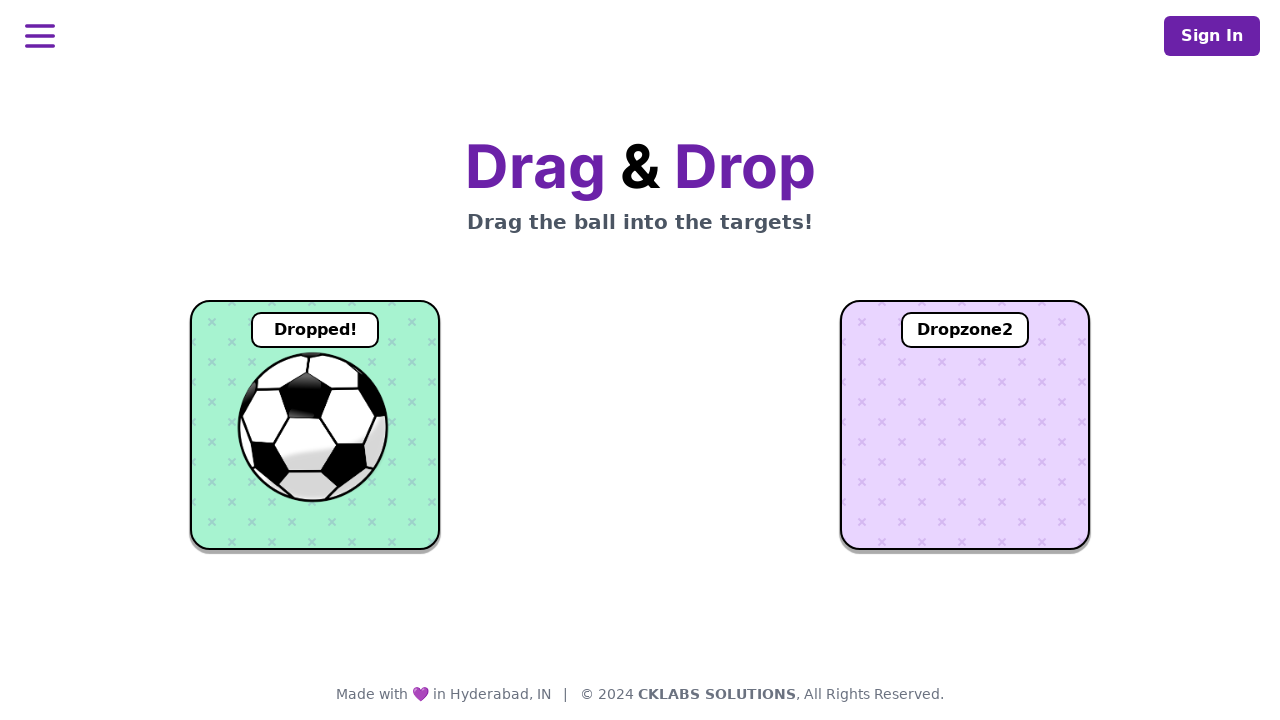

Verified first drop zone text is visible - first drop successful
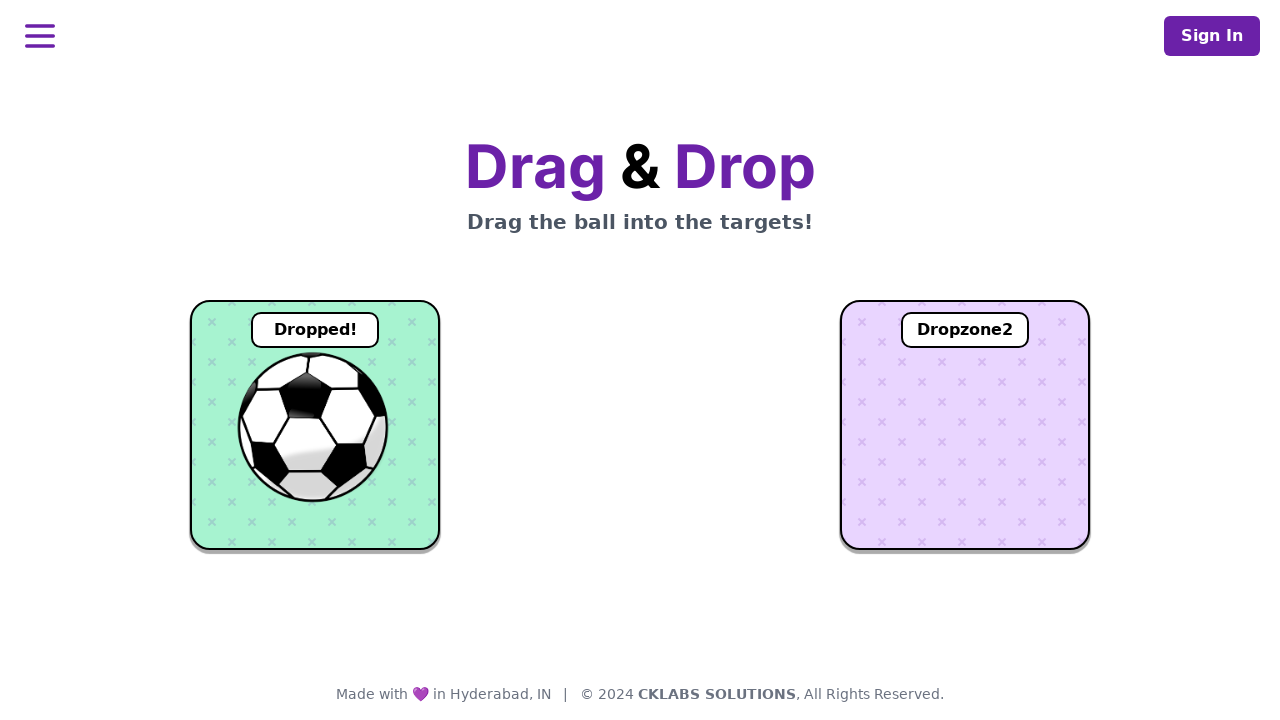

Dragged football element to second drop zone at (965, 425)
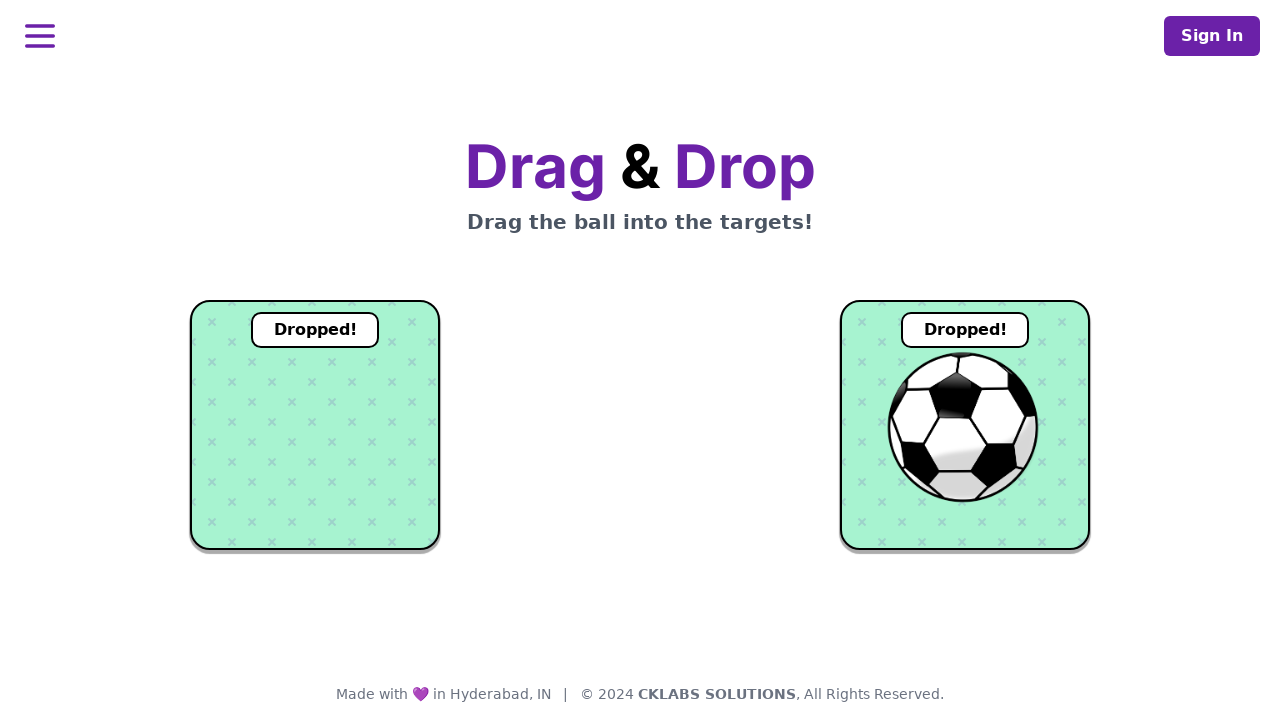

Waited 1000ms for second drop to complete
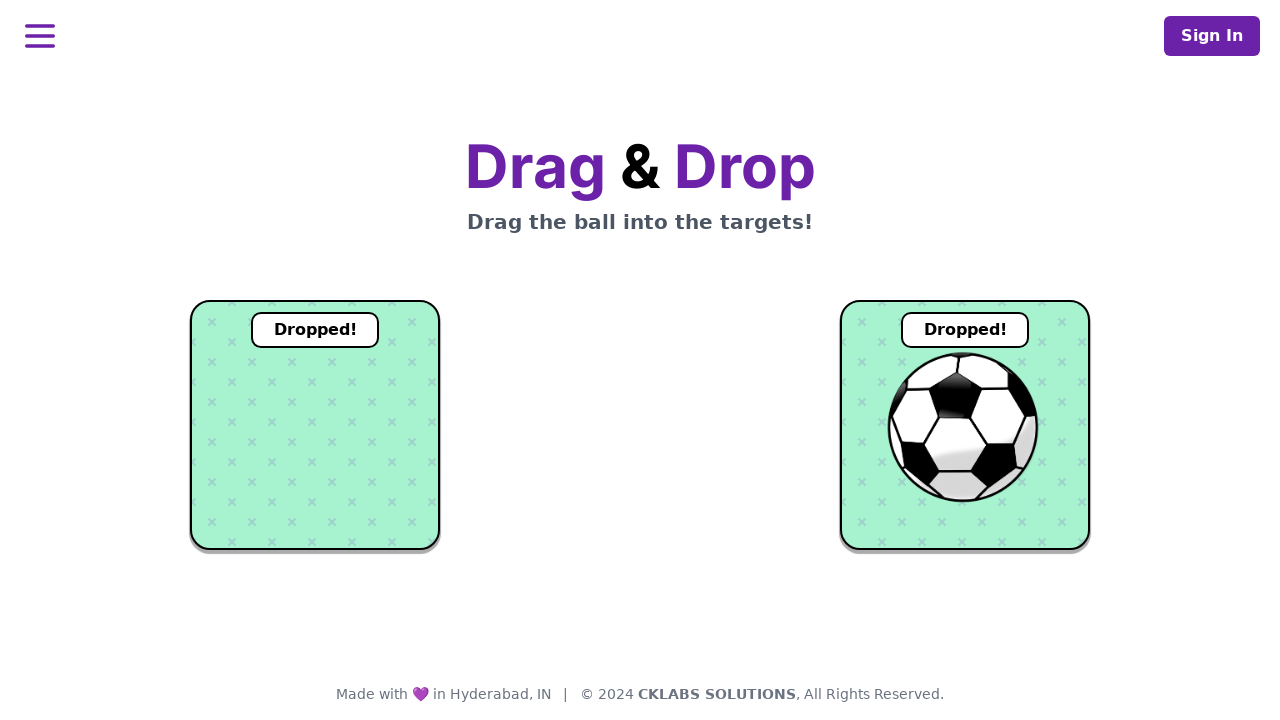

Located text element in second drop zone
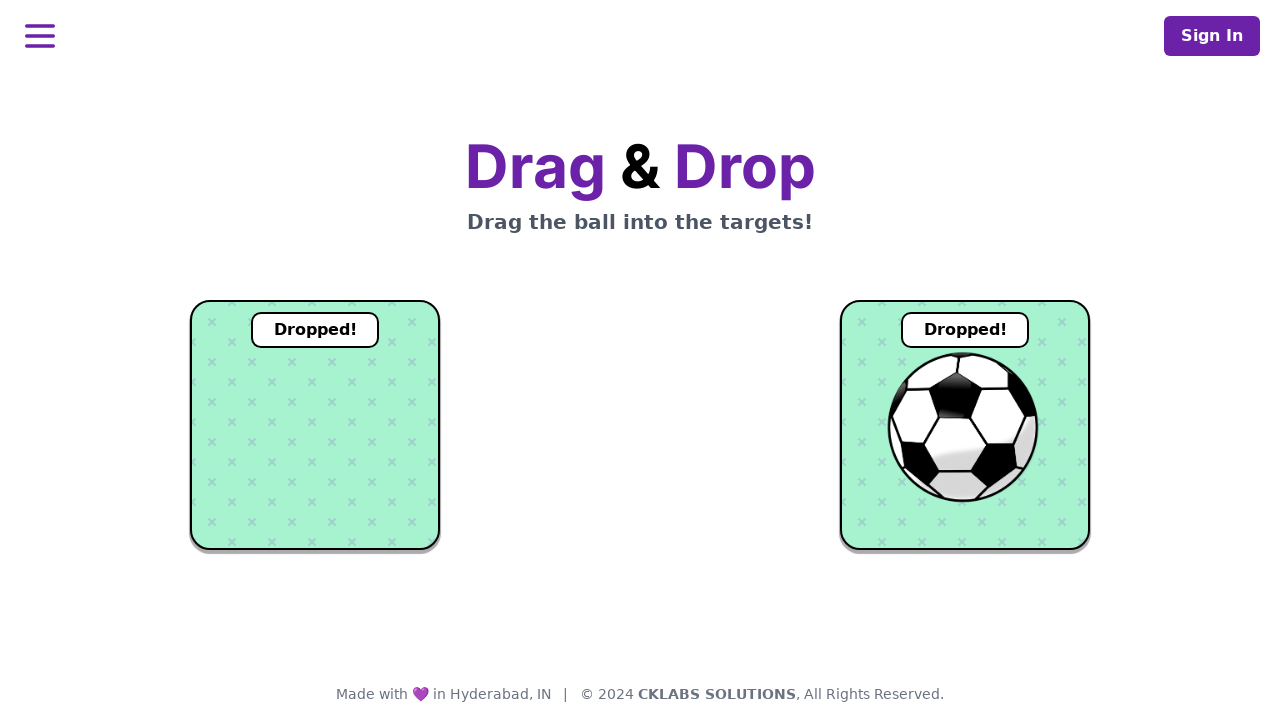

Verified second drop zone text is visible - second drop successful
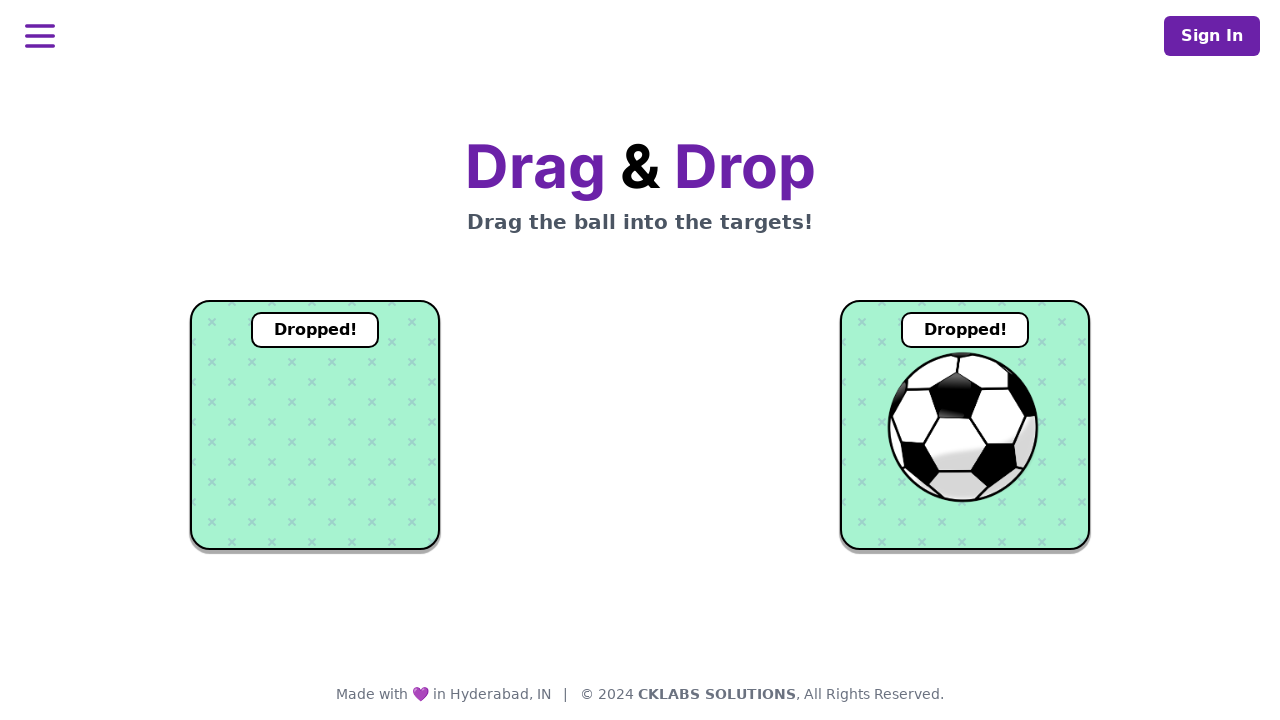

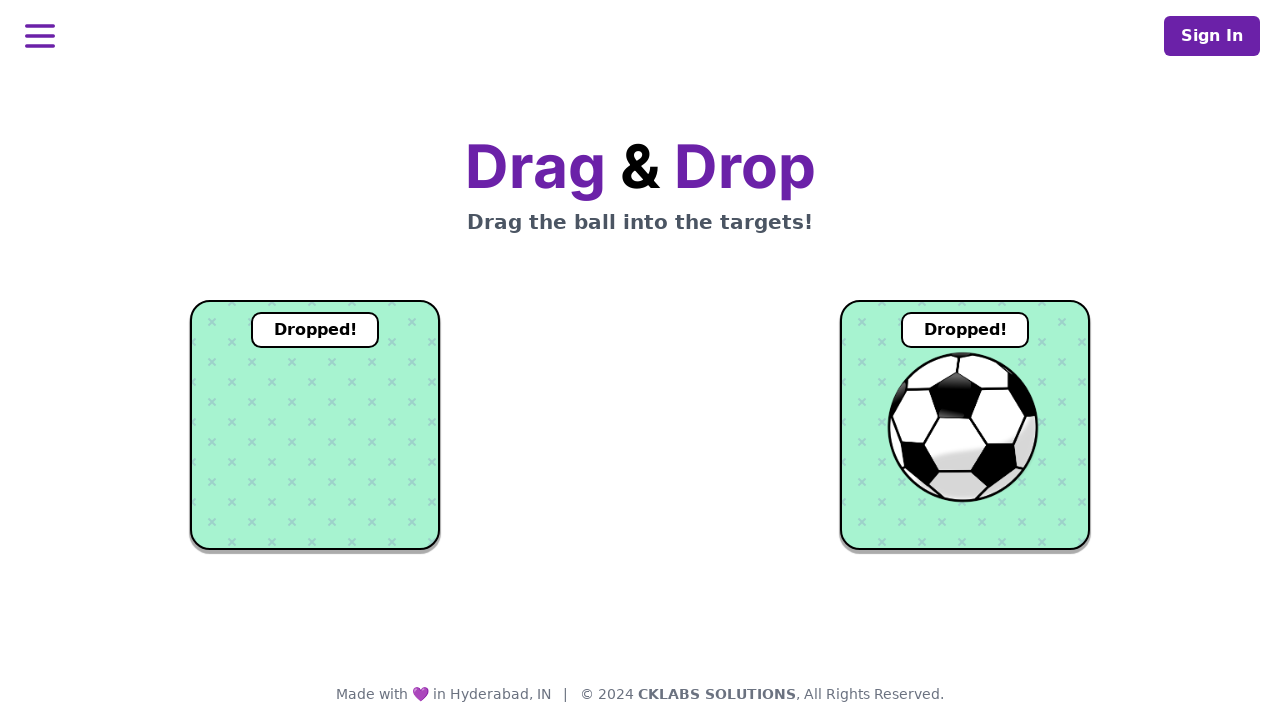